Tests iframe handling by navigating to a demo page with frames and switching to an iframe named "frame2"

Starting URL: https://demoqa.com/frames

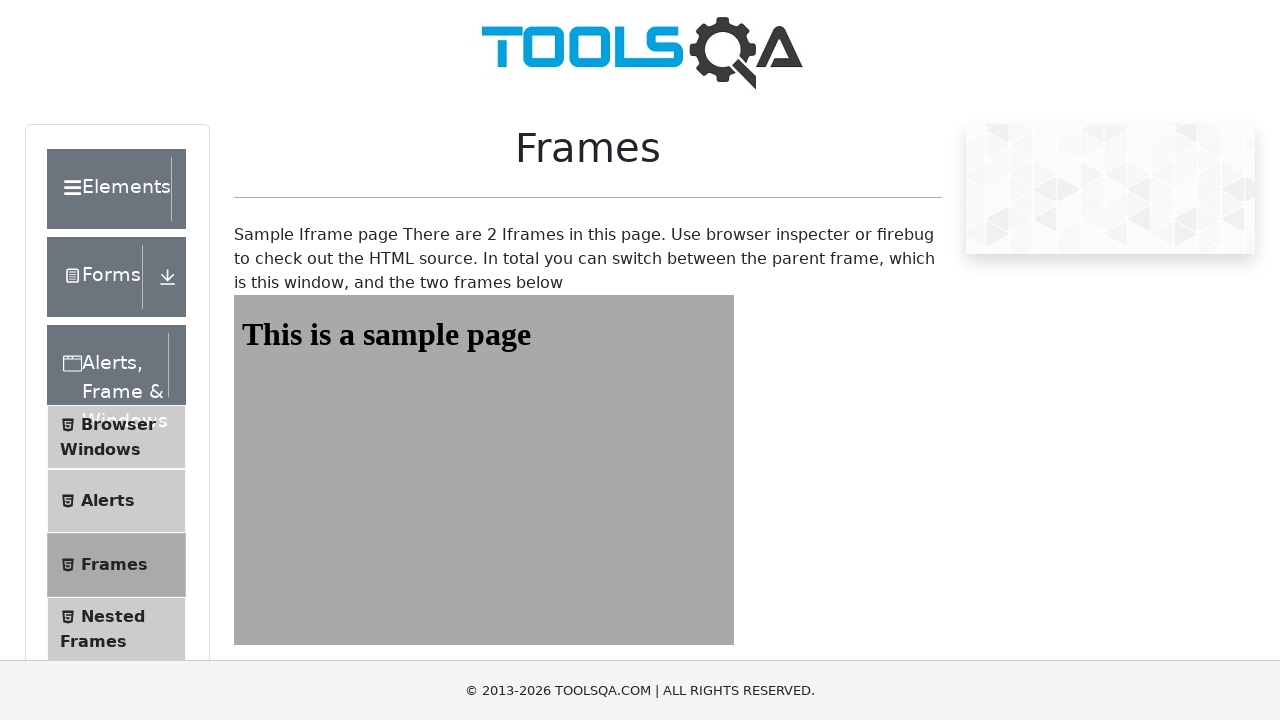

Set viewport size to 1920x1080
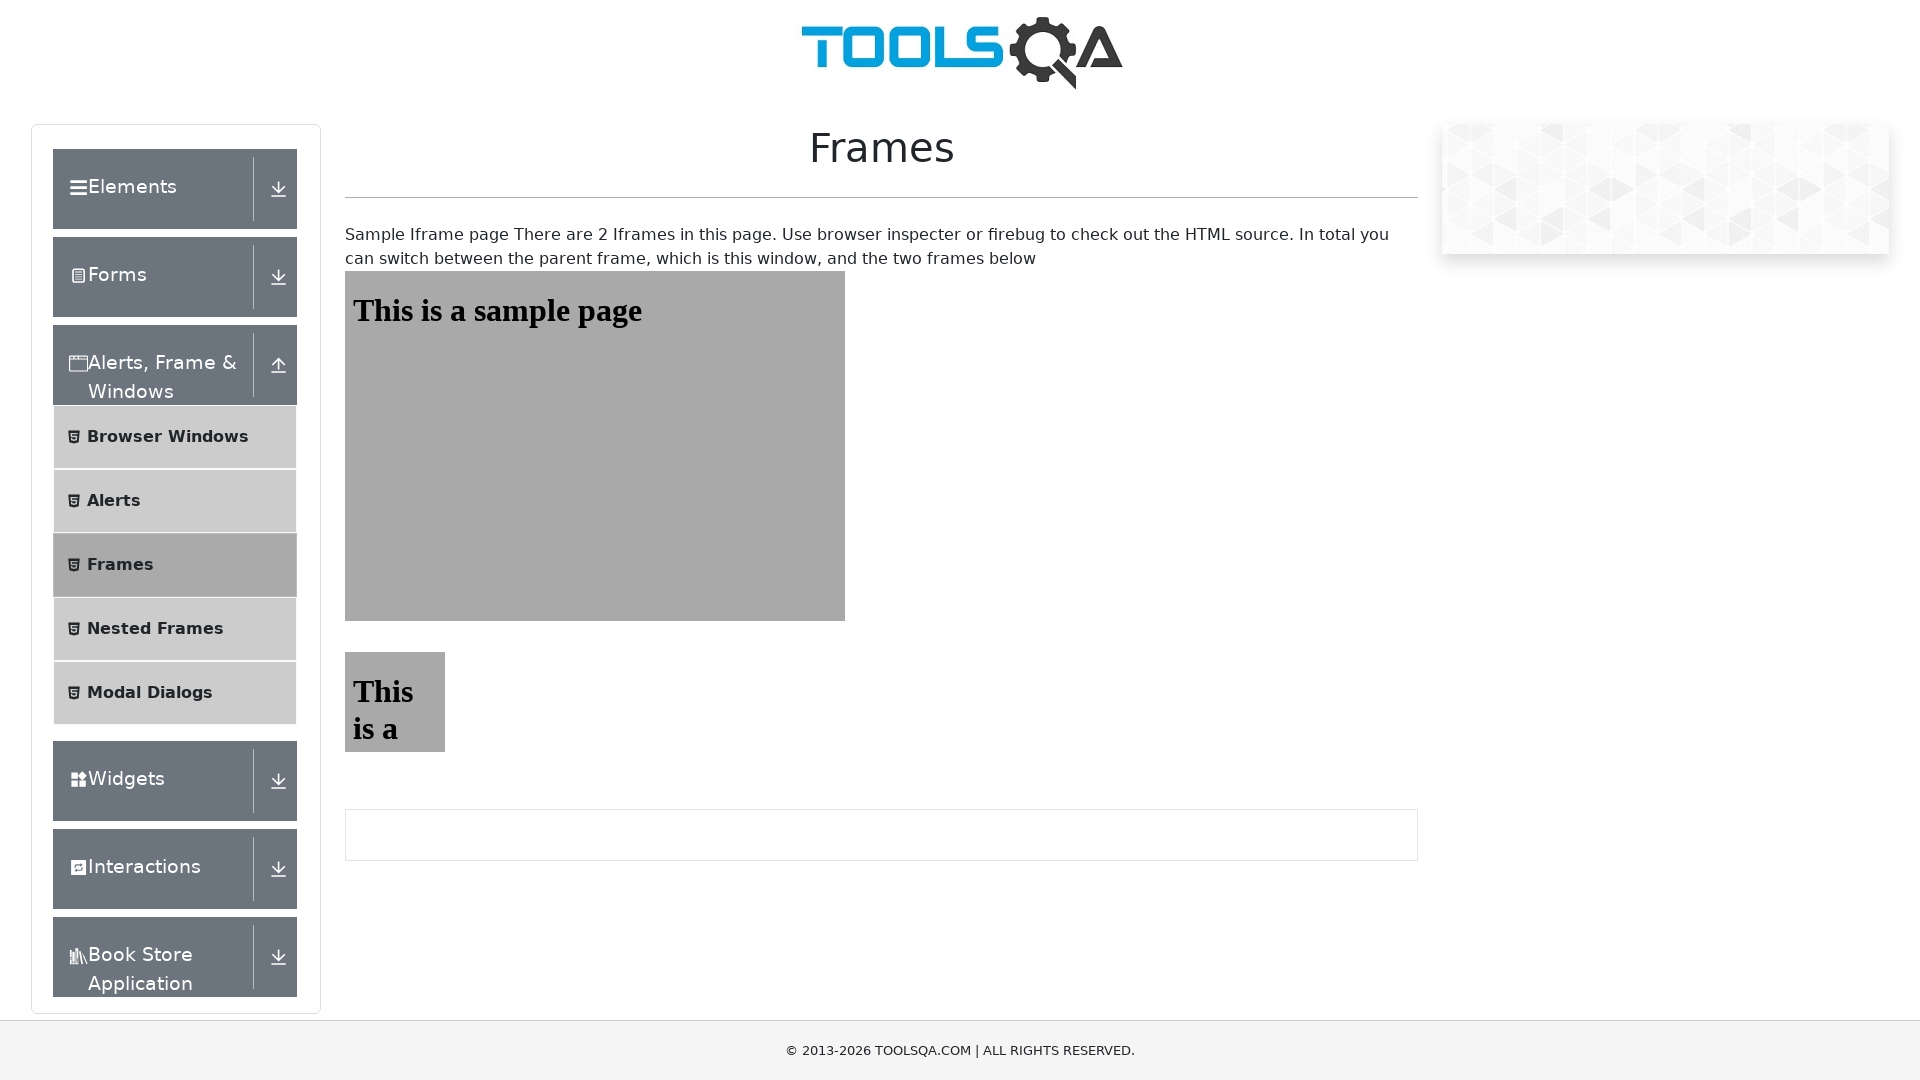

Located iframe with id 'frame2'
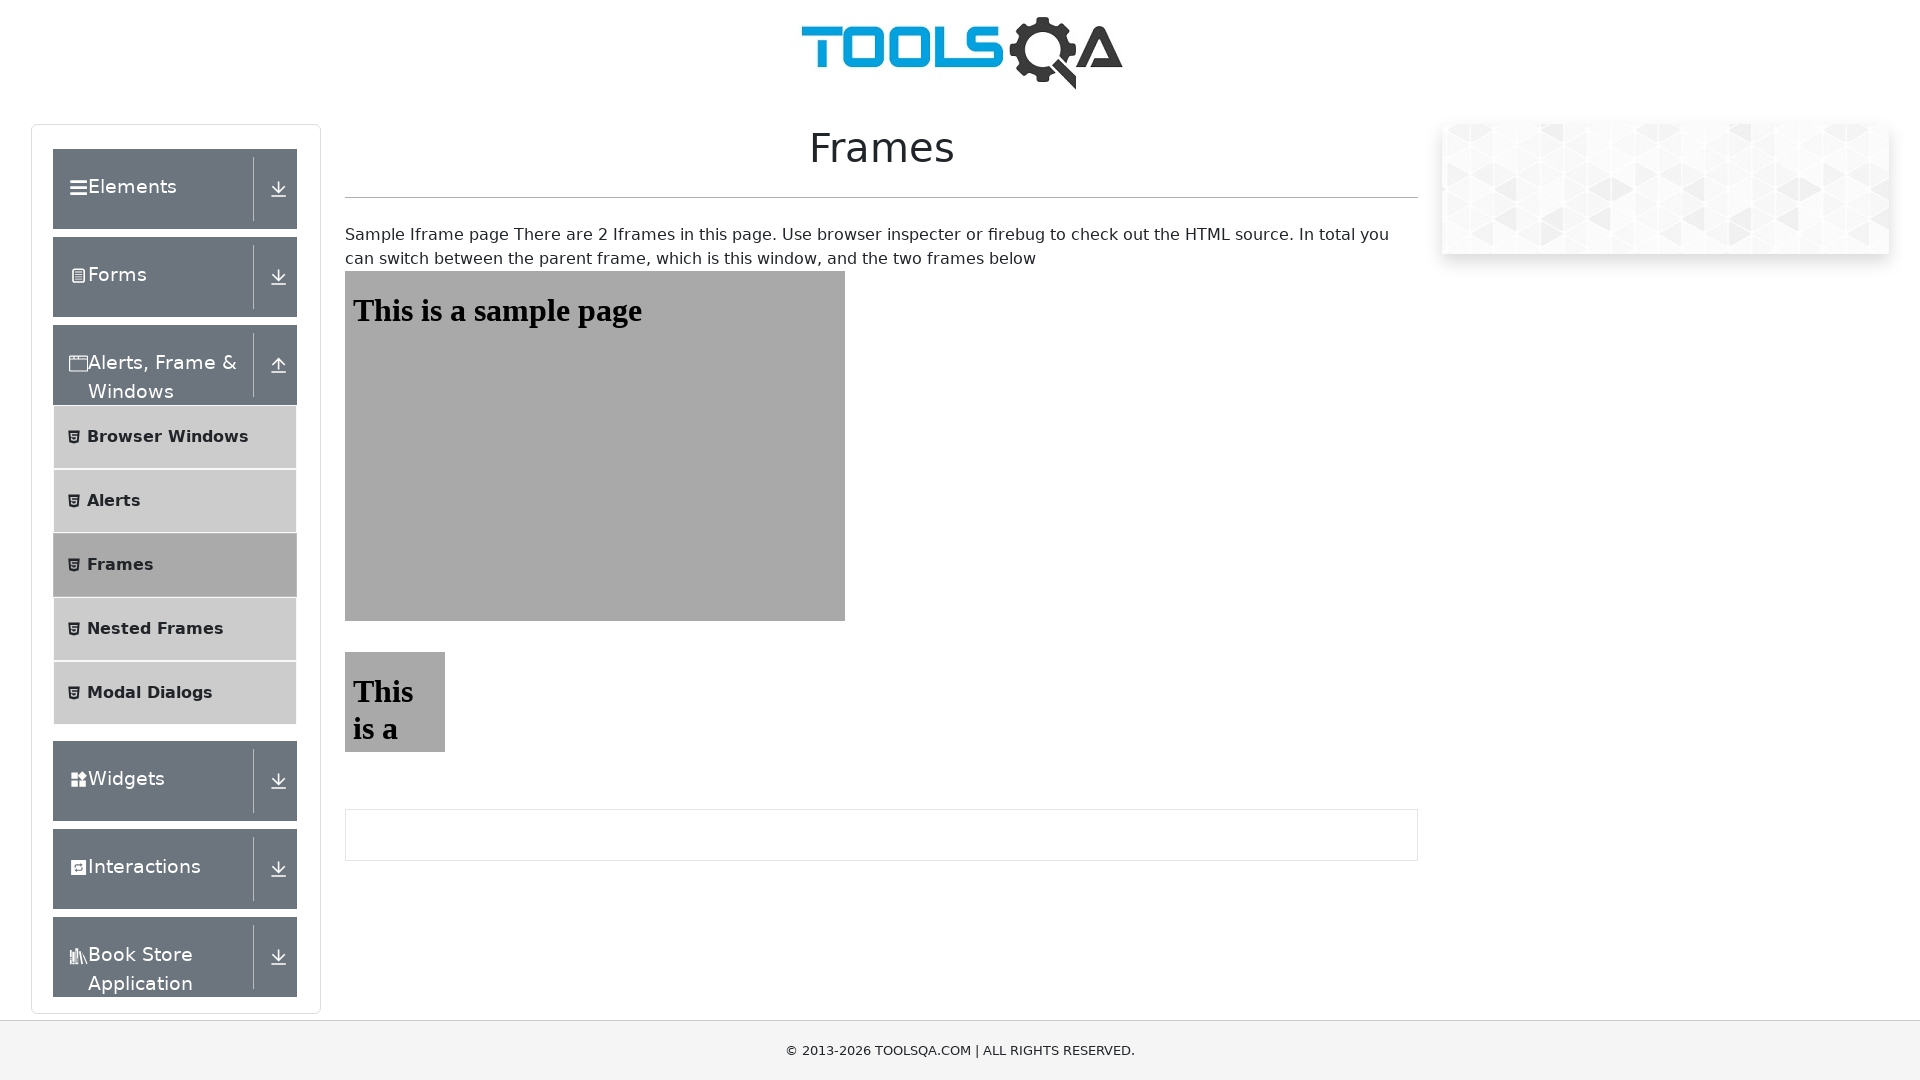

Sample heading in frame2 is now visible and accessible
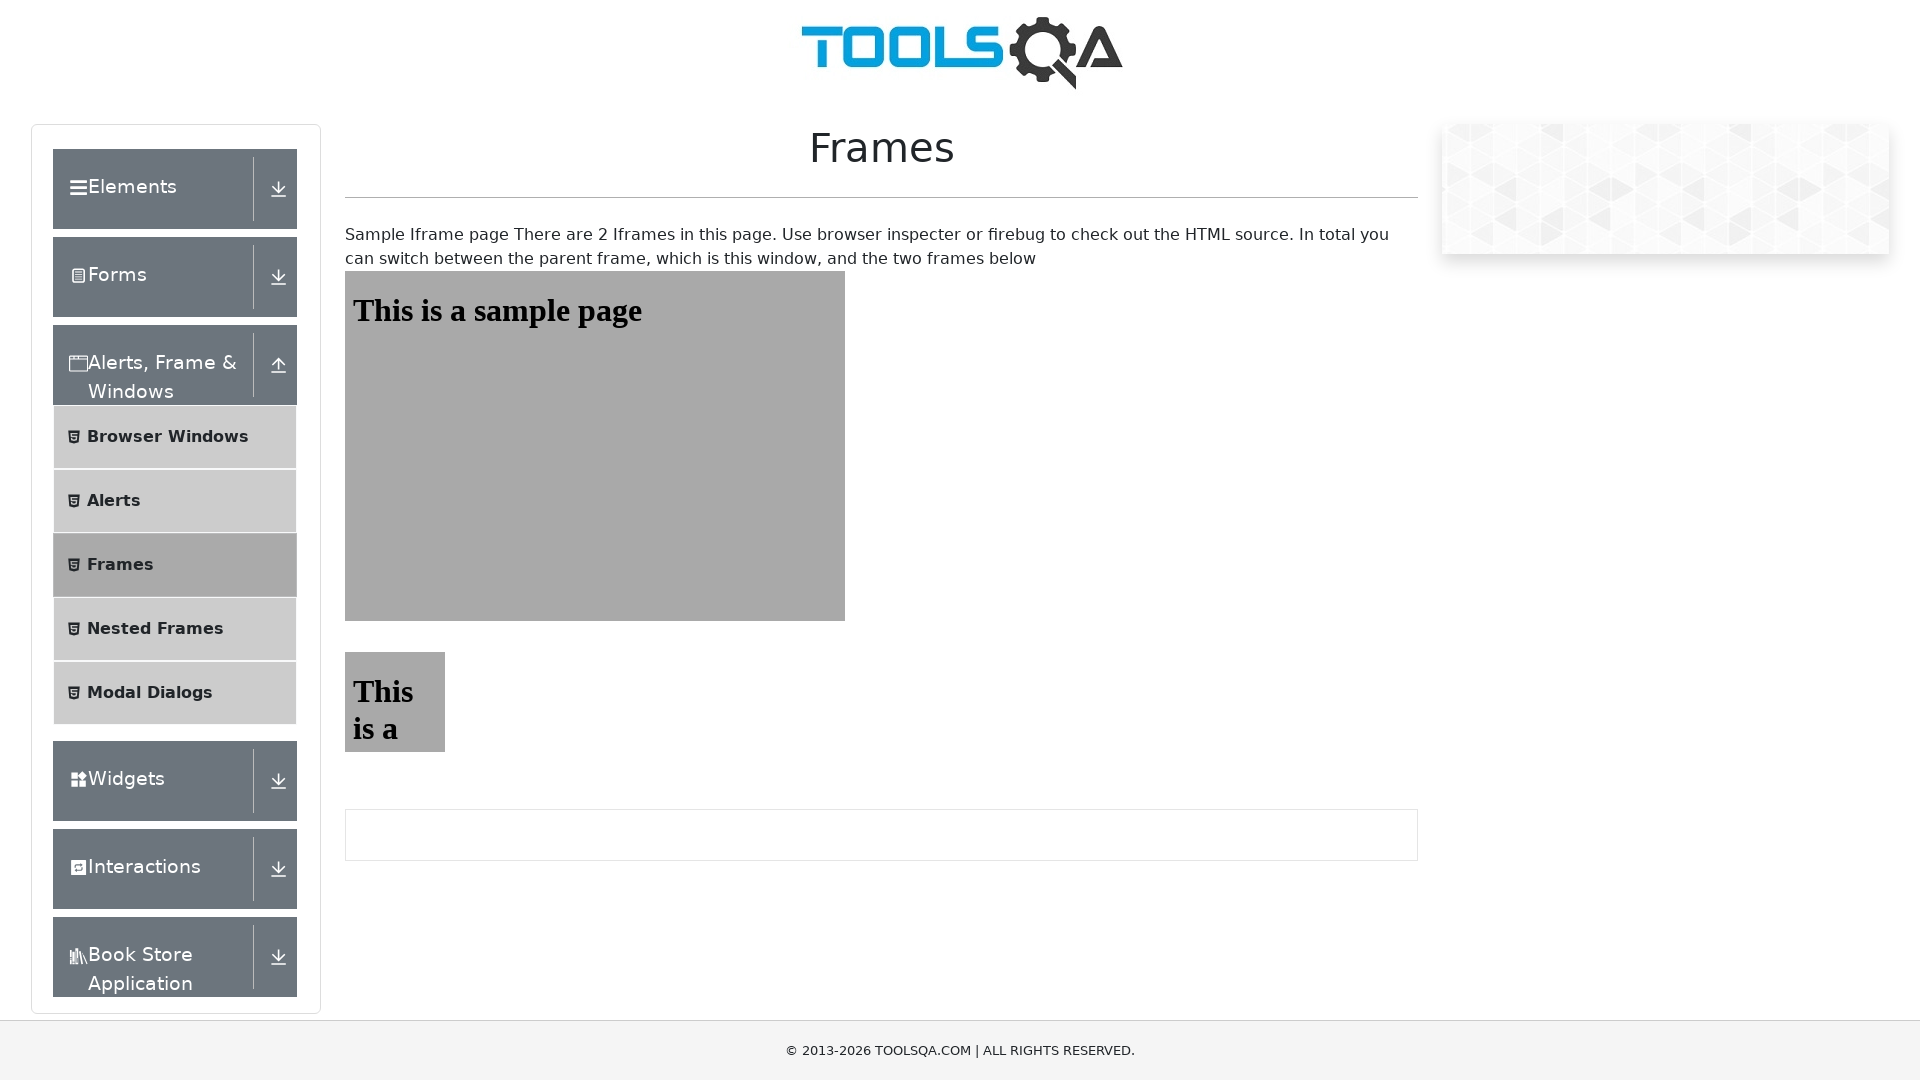

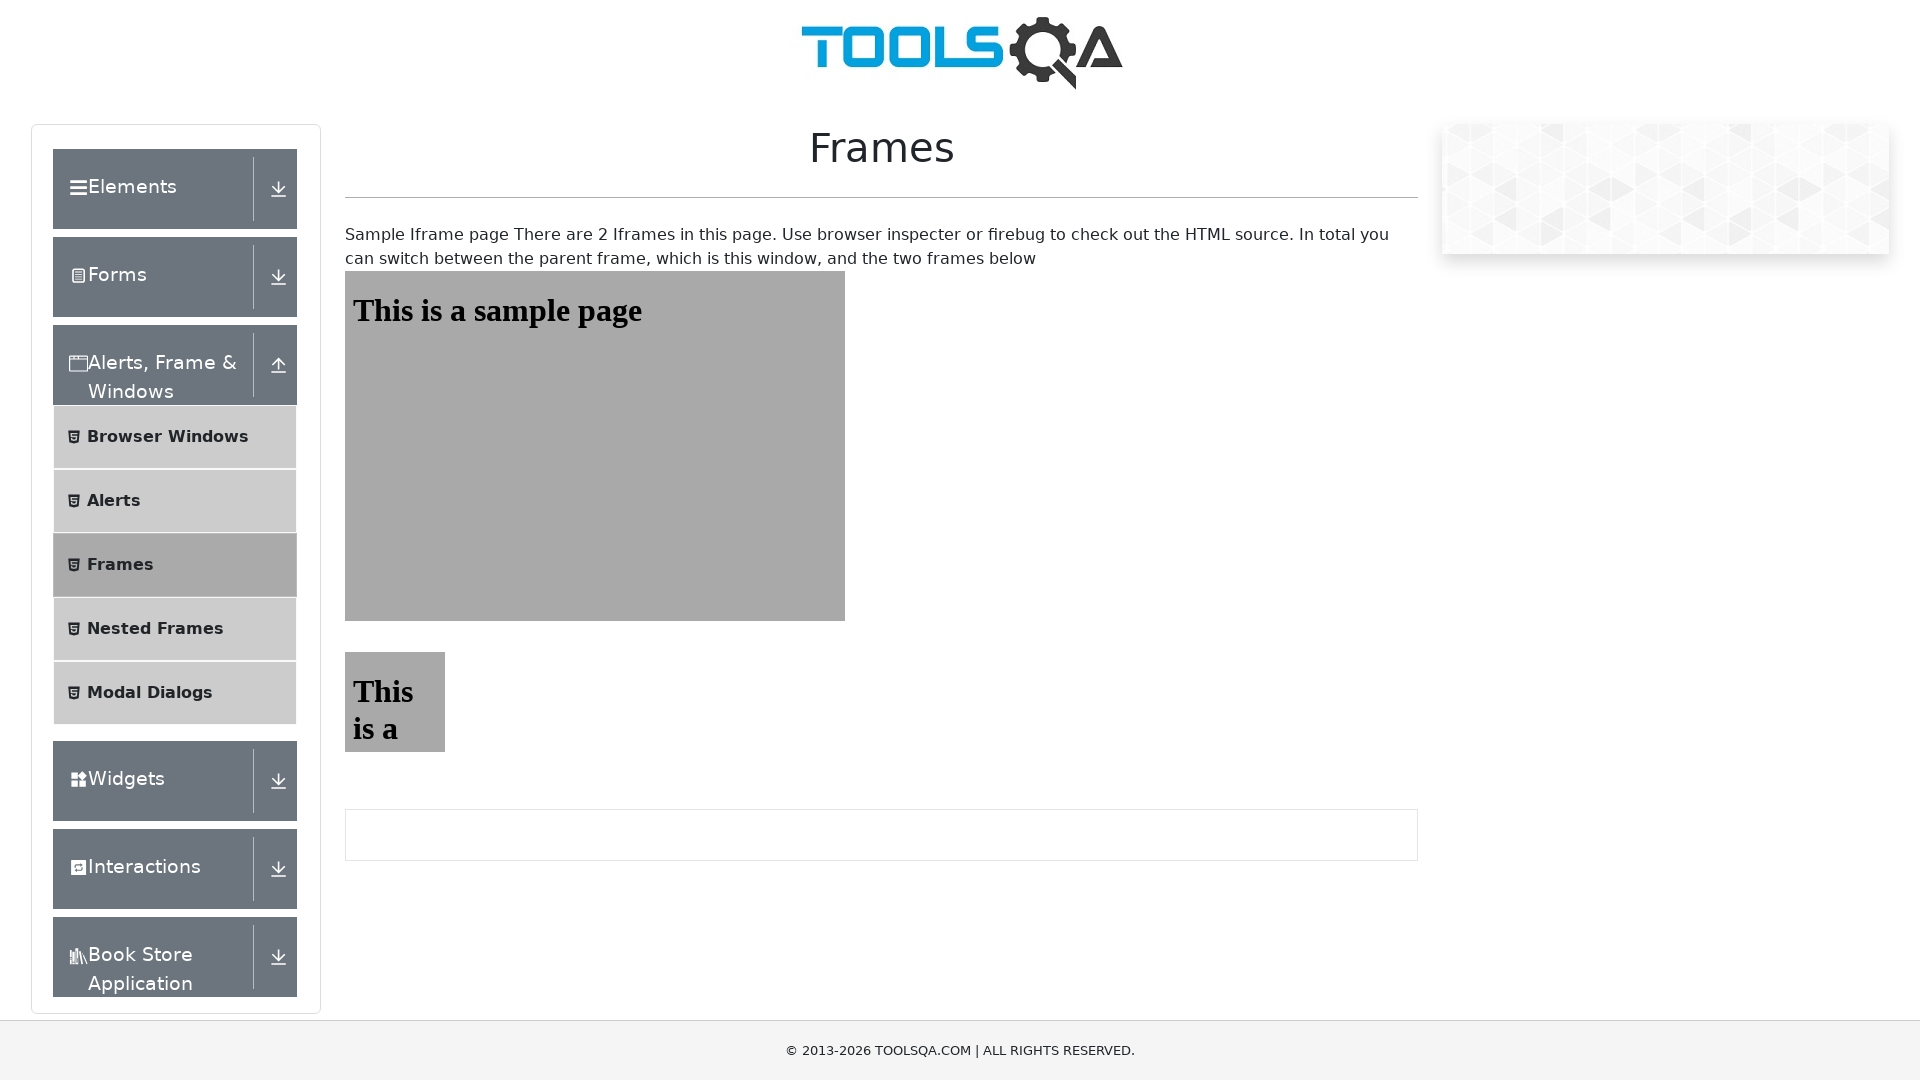